Tests browser navigation functionality by navigating between Selenium and GitHub websites, using back/forward buttons, and refreshing the page

Starting URL: https://www.selenium.dev/

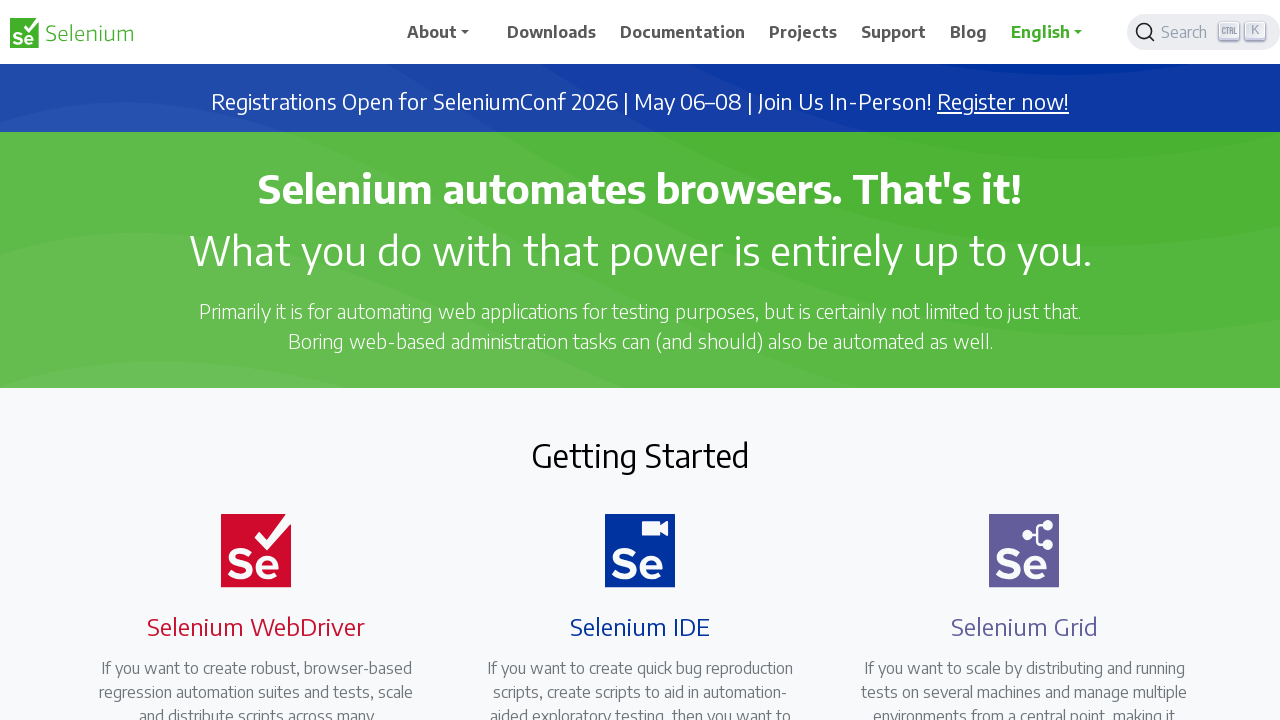

Navigated to GitHub website
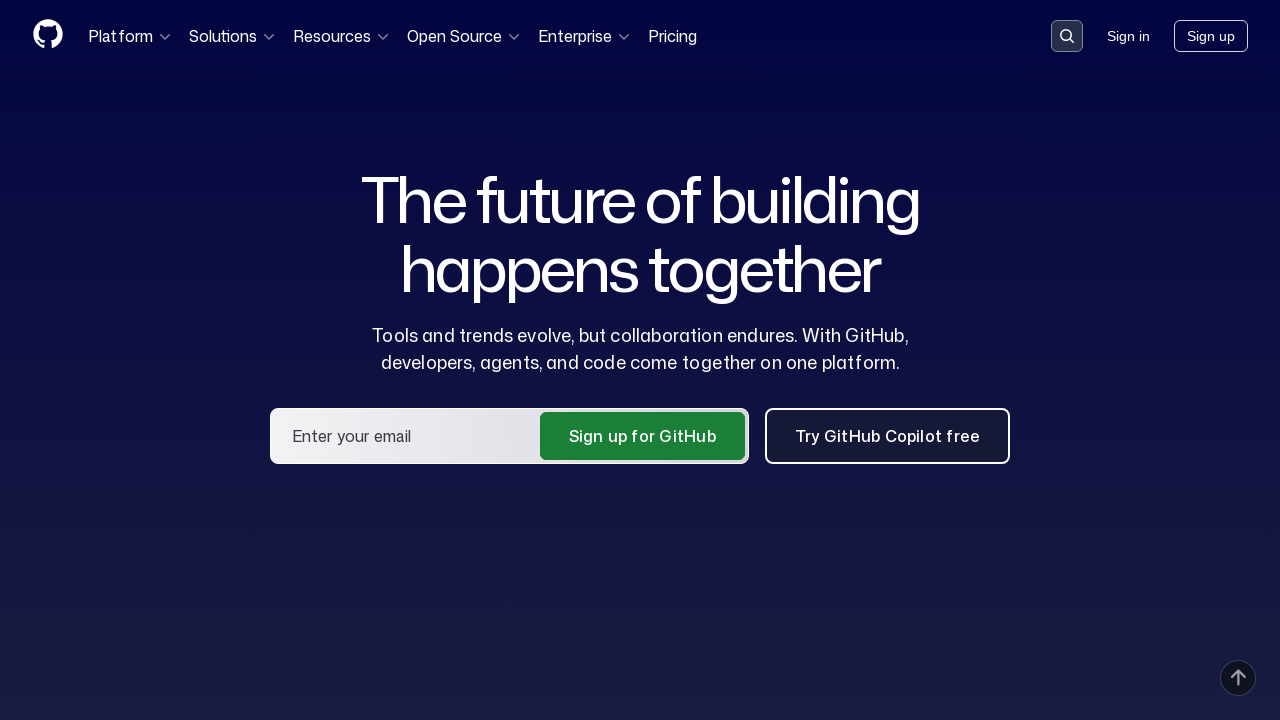

Navigated back to Selenium website using back button
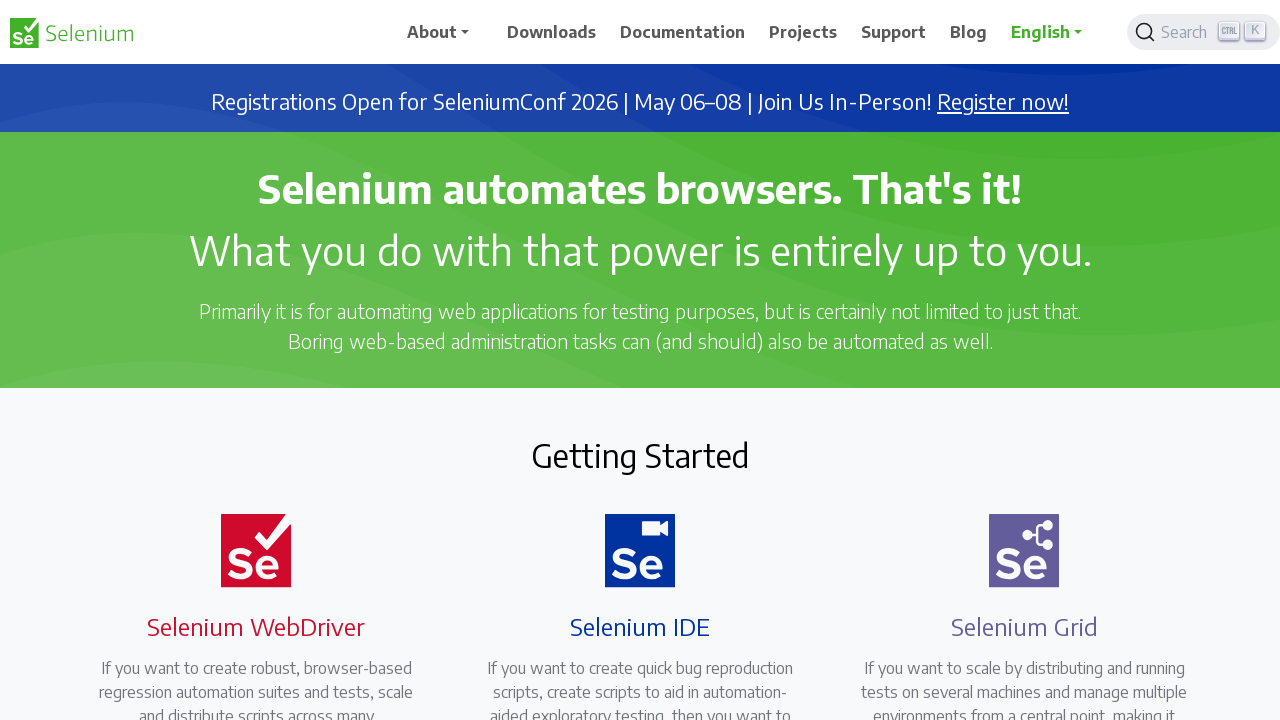

Navigated forward to GitHub website using forward button
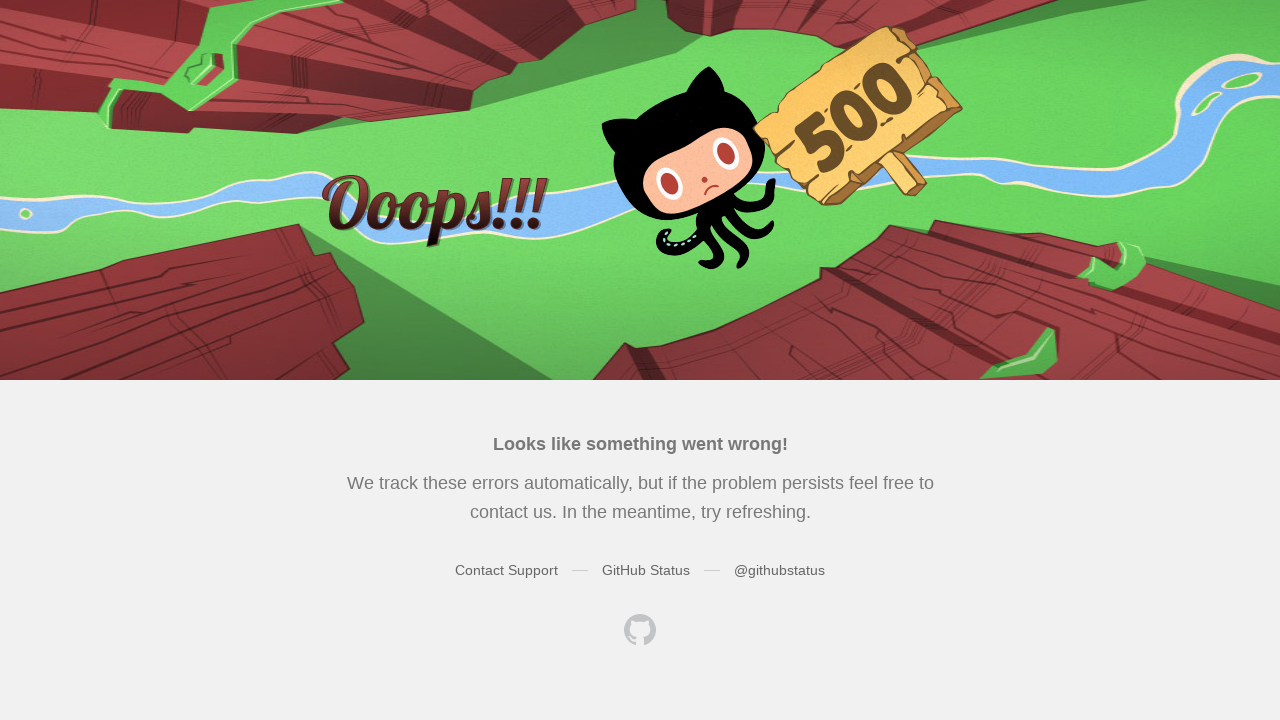

Refreshed the current GitHub page
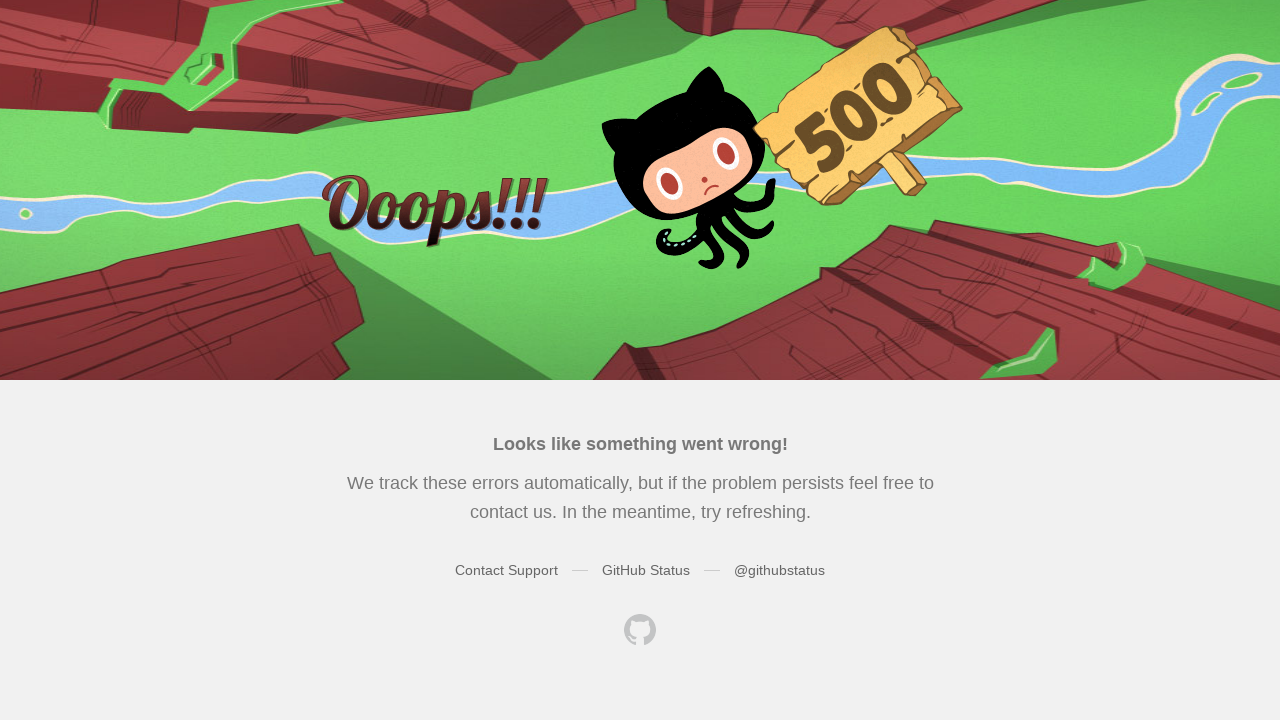

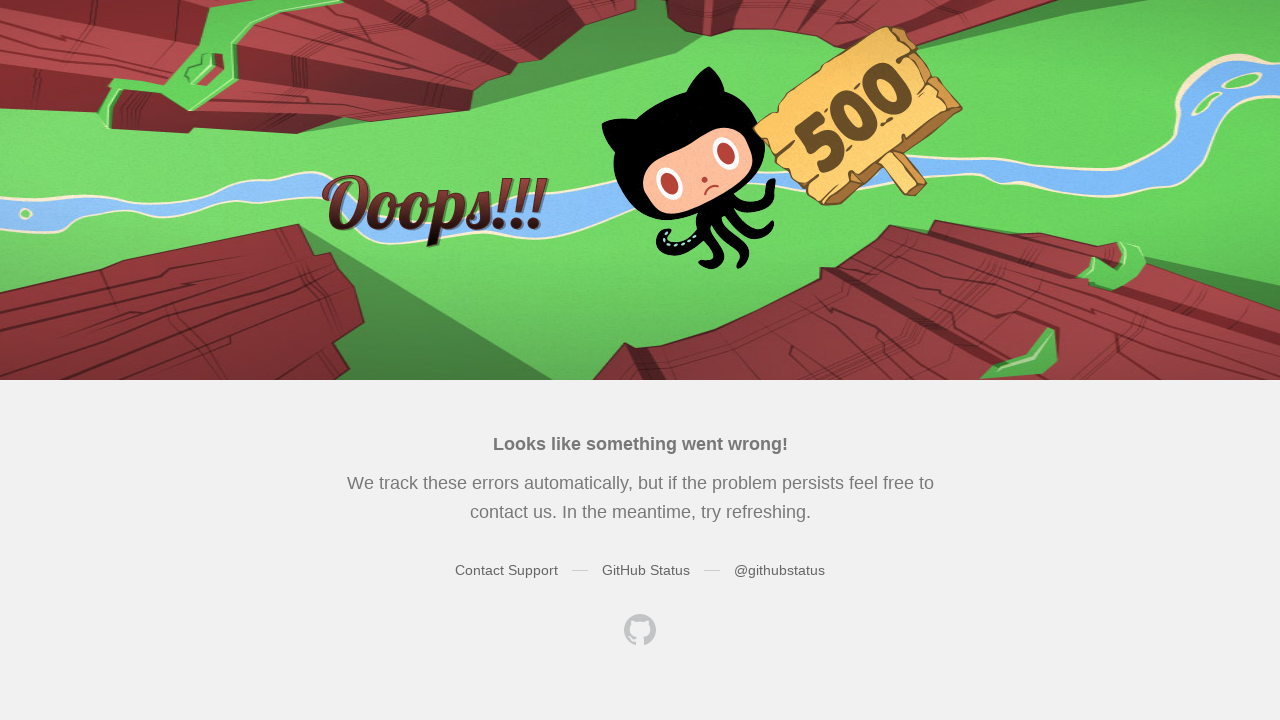